Tests interacting with a datalist input by selecting an option

Starting URL: https://bonigarcia.dev/selenium-webdriver-java/web-form.html

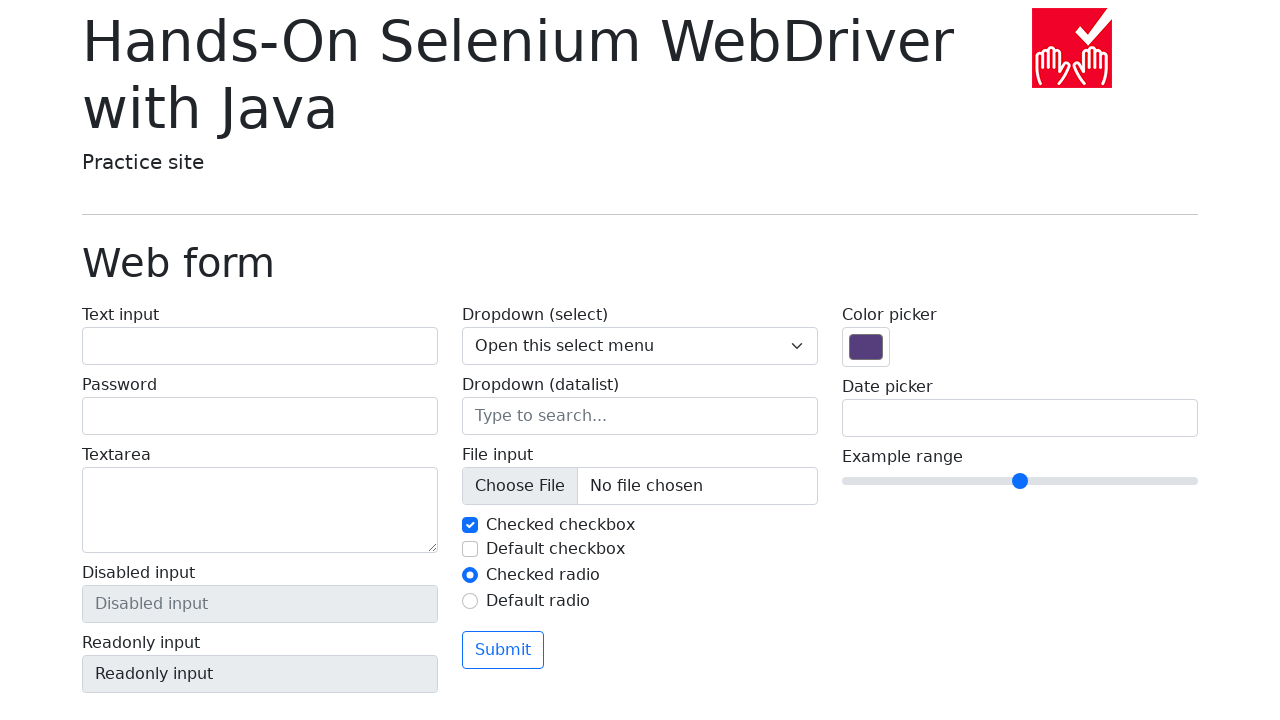

Clicked on datalist input field at (640, 416) on input[name='my-datalist']
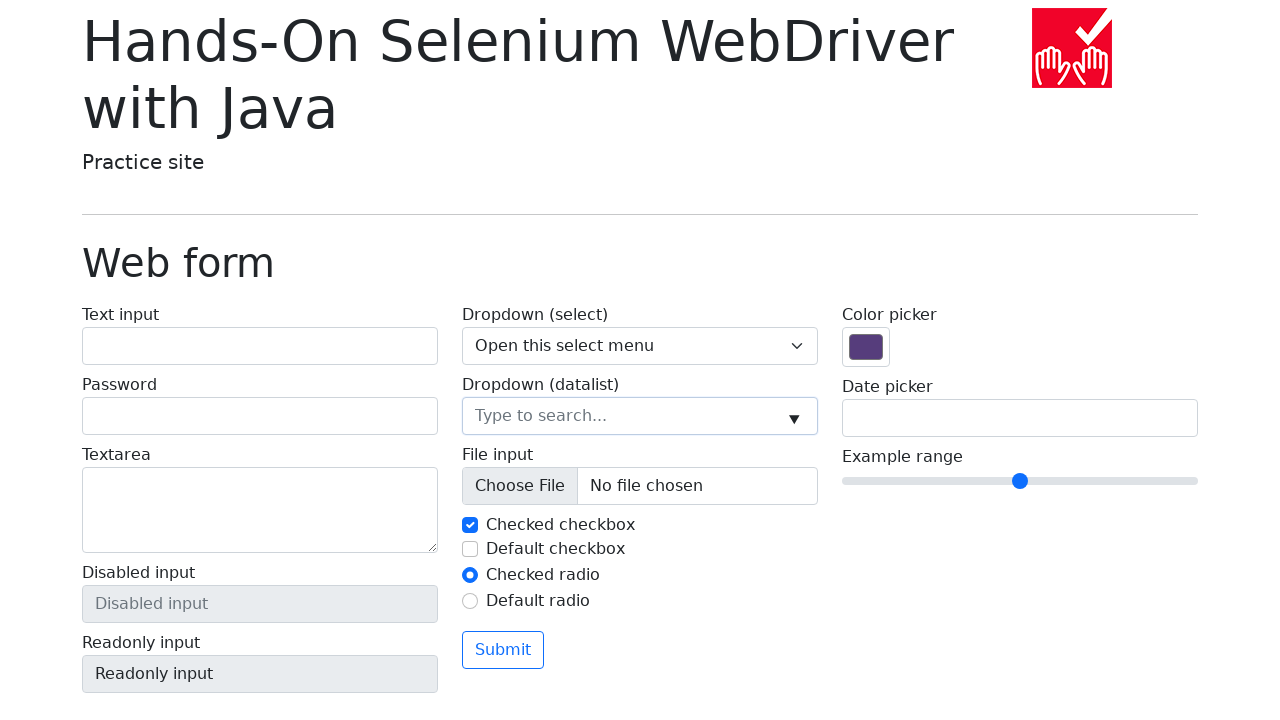

Retrieved second datalist option value
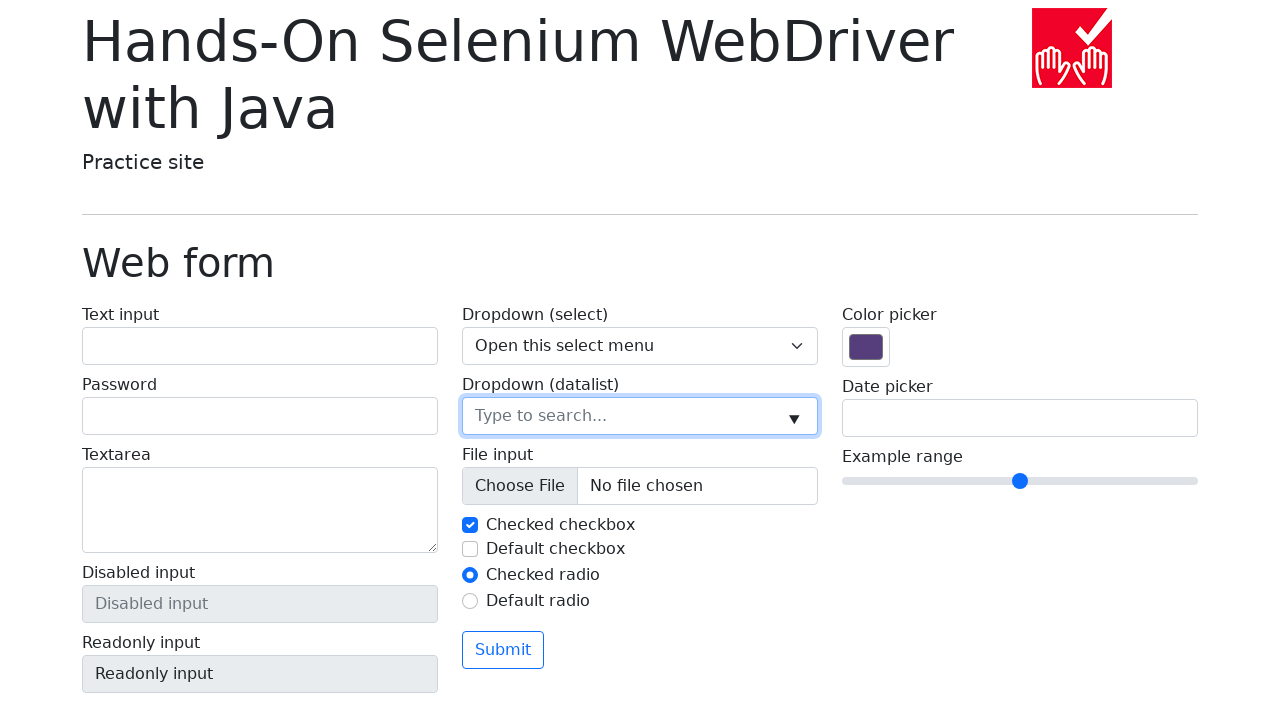

Filled datalist input with option value 'New York' on input[name='my-datalist']
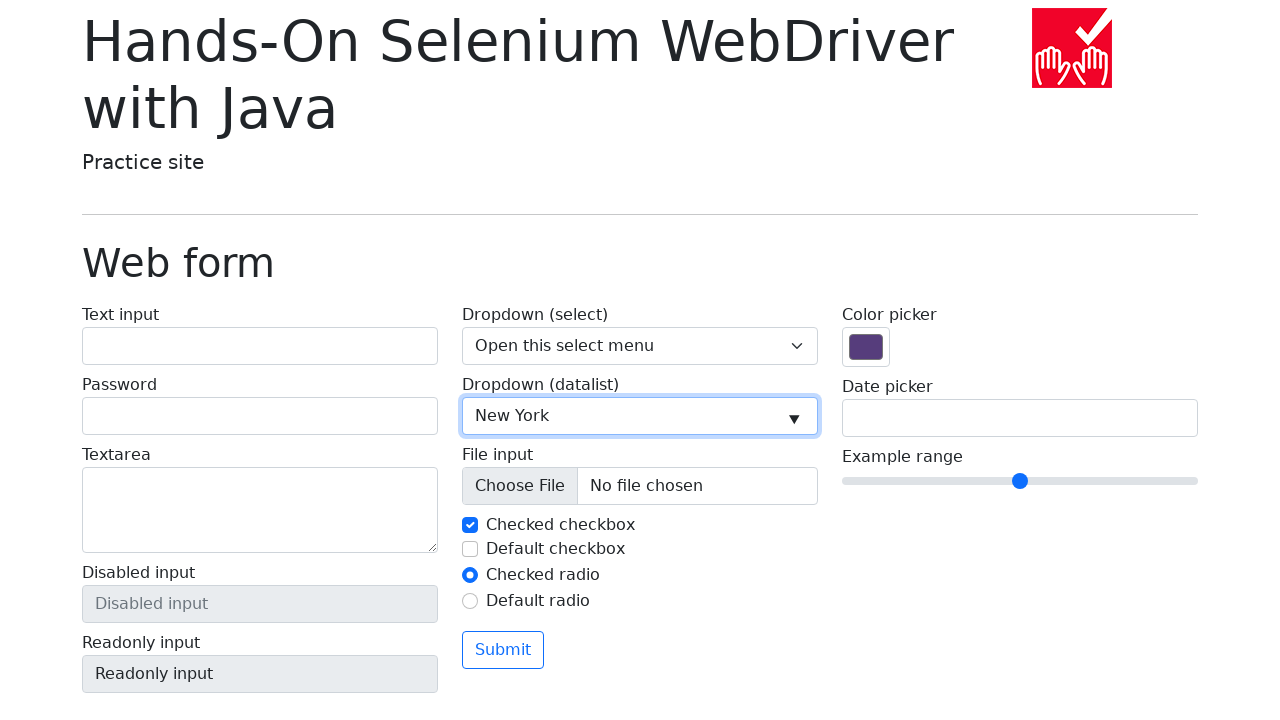

Verified that datalist value is 'New York'
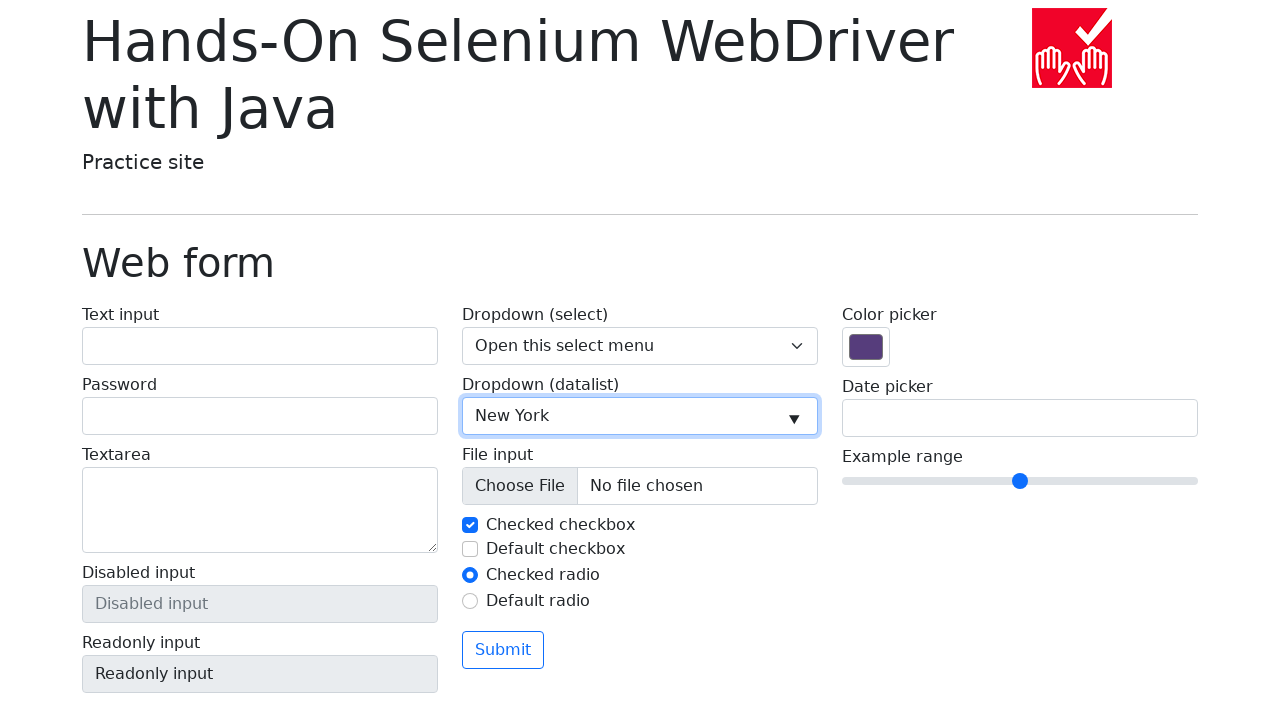

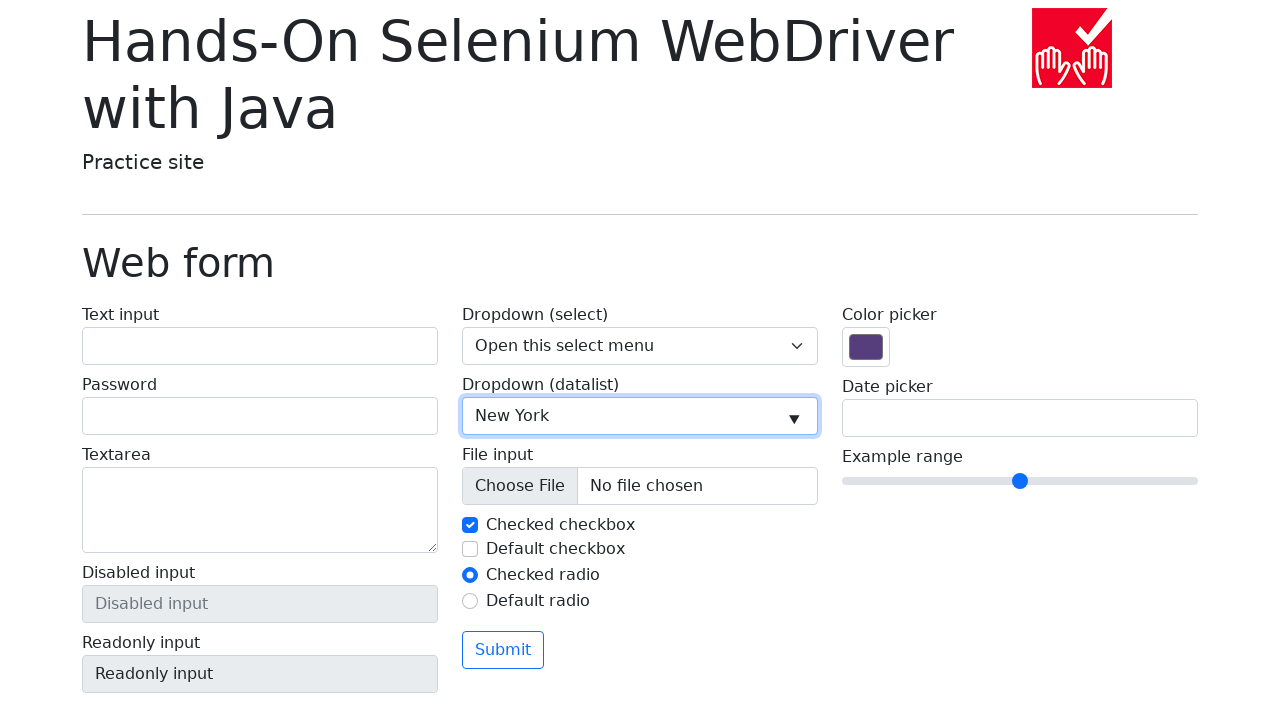